Tests signup validation with an invalid username (too short) to verify it fails

Starting URL: https://selenium-blog.herokuapp.com

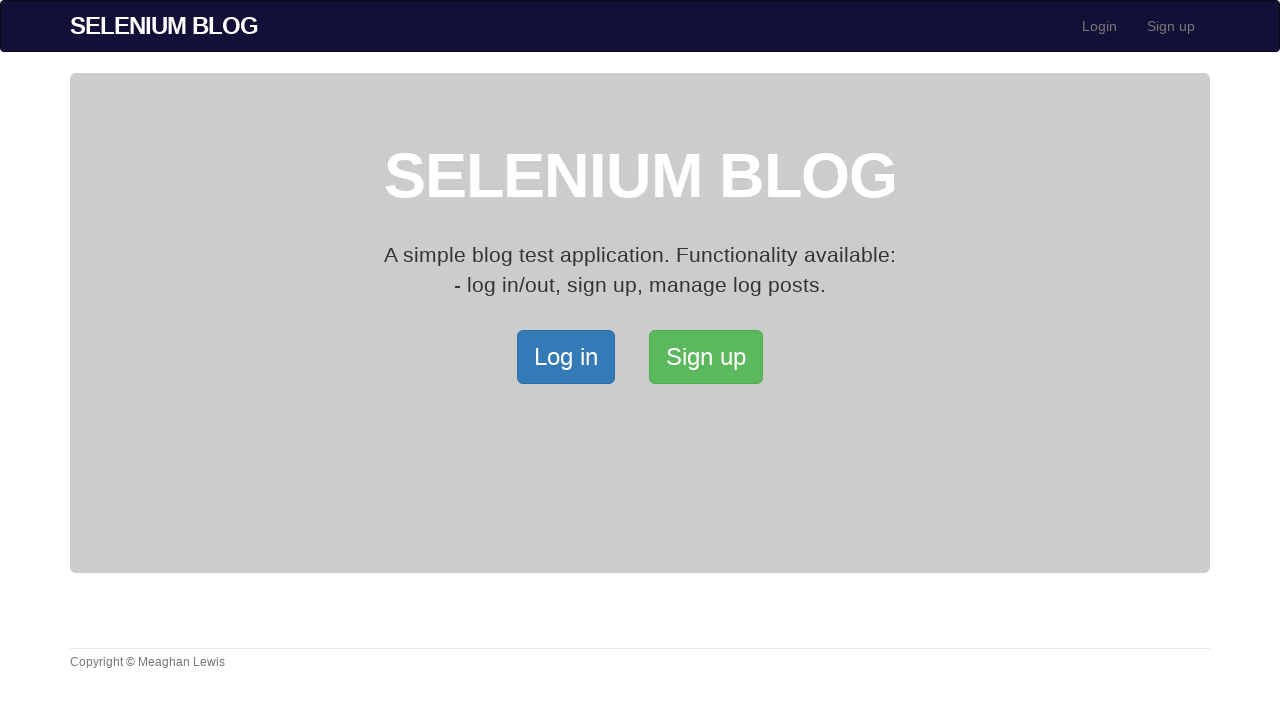

Clicked Signup button to open signup page at (706, 357) on xpath=/html/body/div[2]/div/a[2]
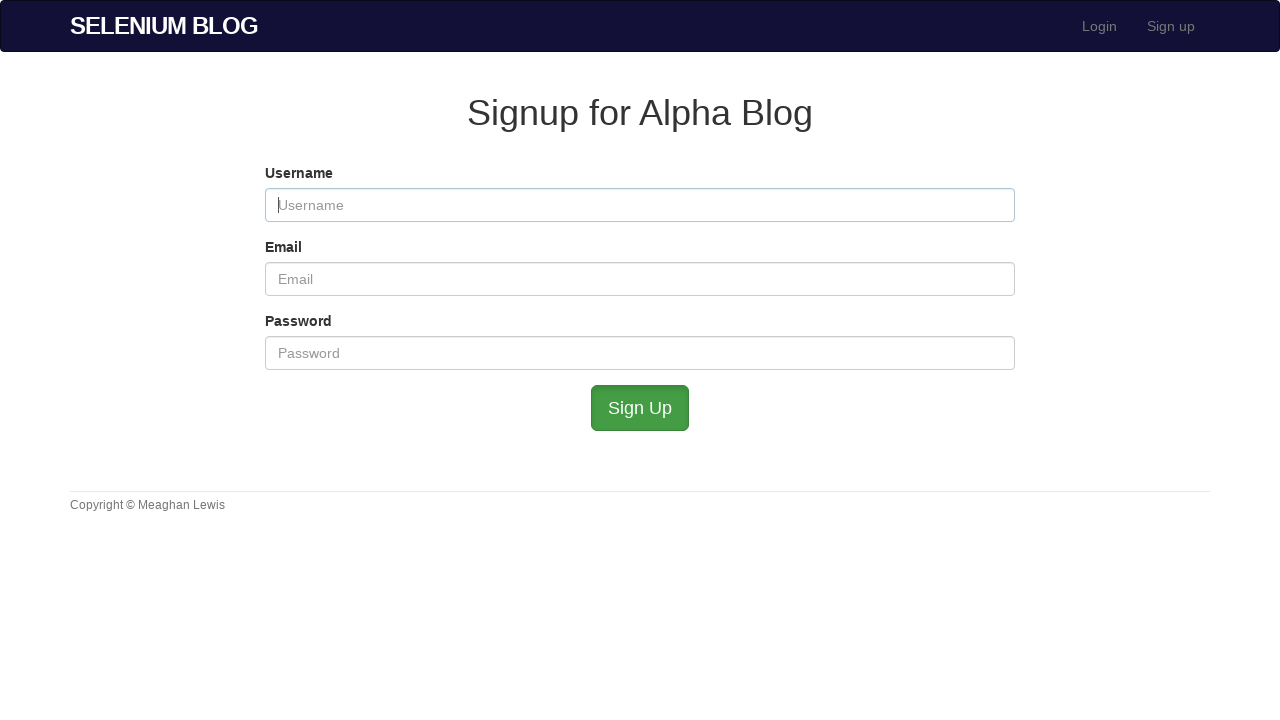

Signup page loaded successfully
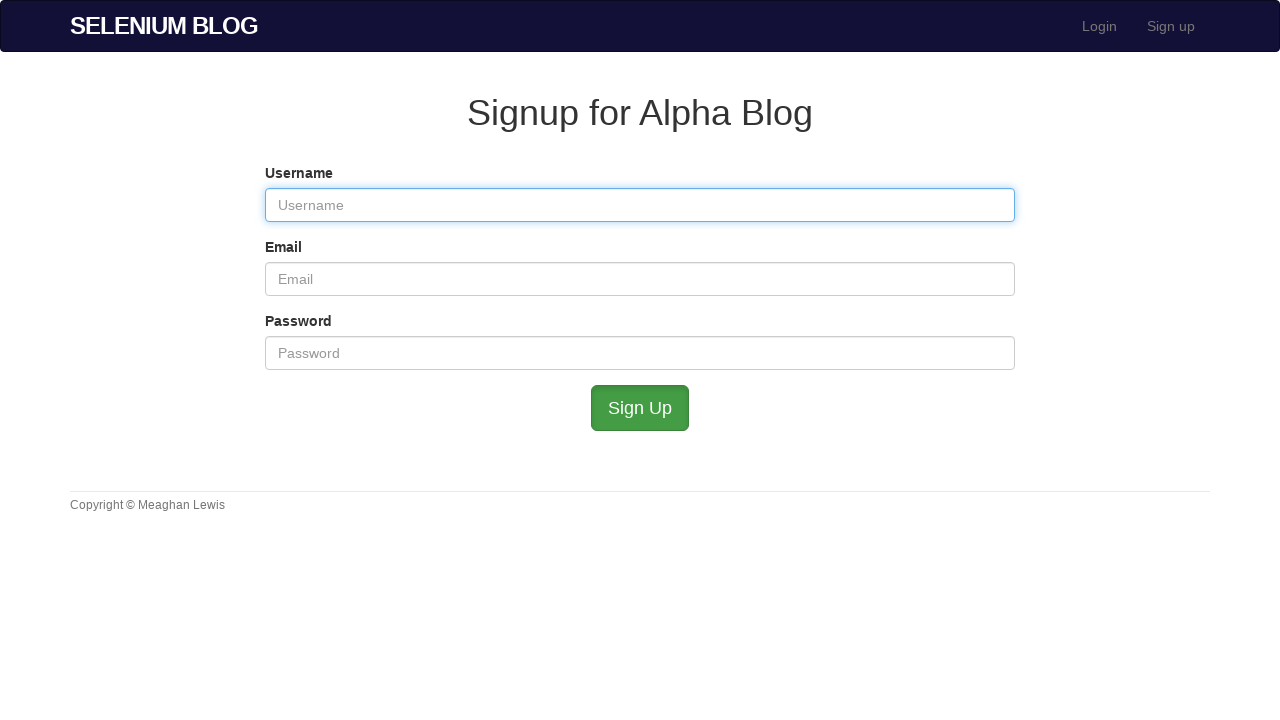

Filled username field with invalid username 'Jo' (too short) on #user_username
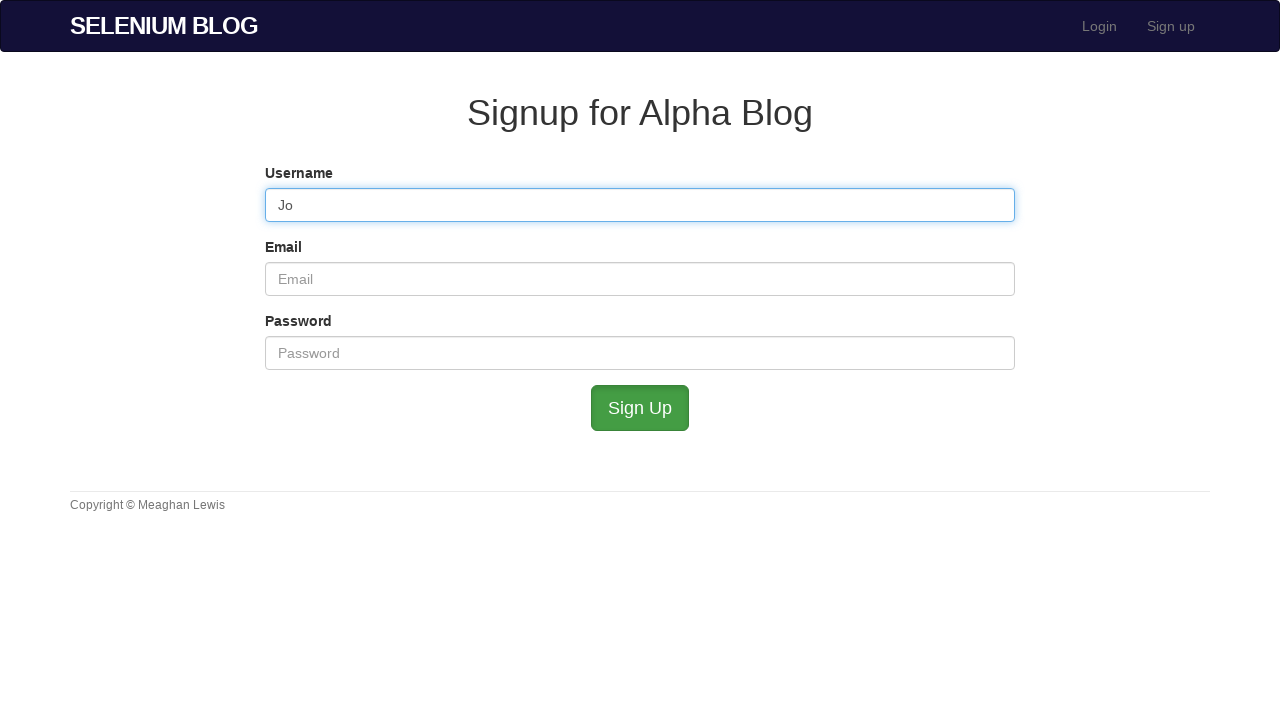

Filled email field with 'john456@example.com' on #user_email
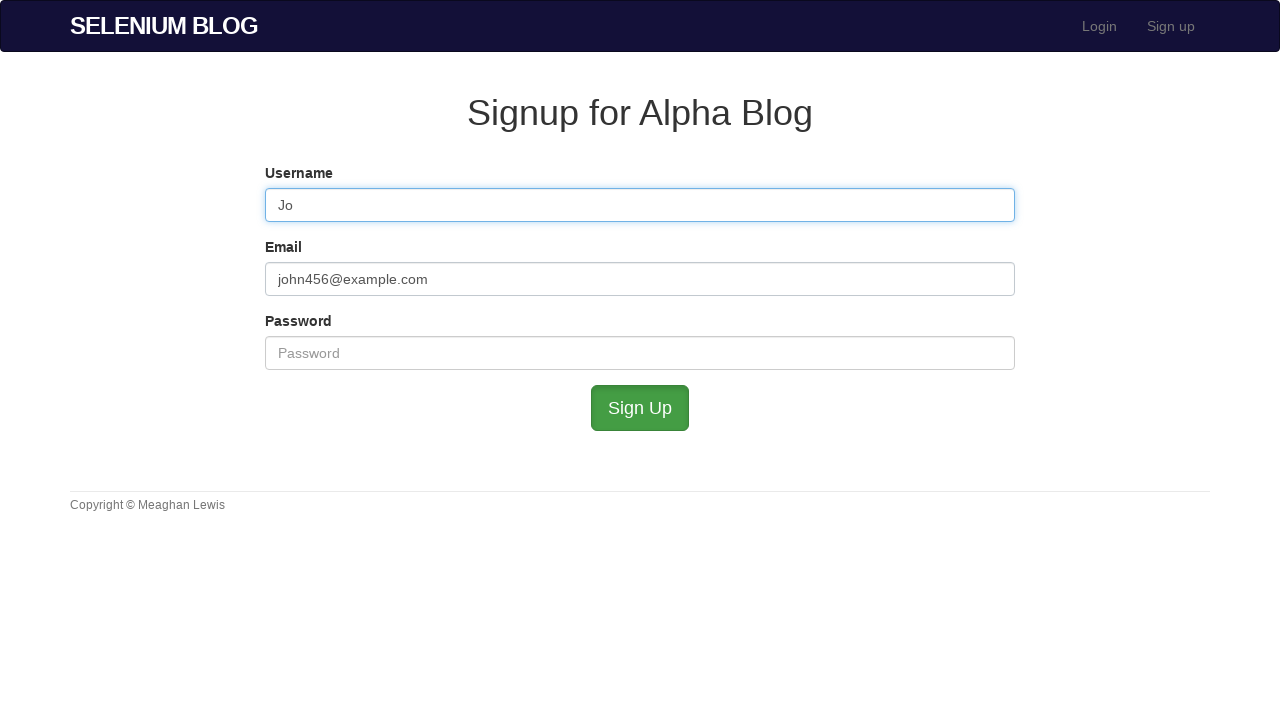

Filled password field with 'John1234' on #user_password
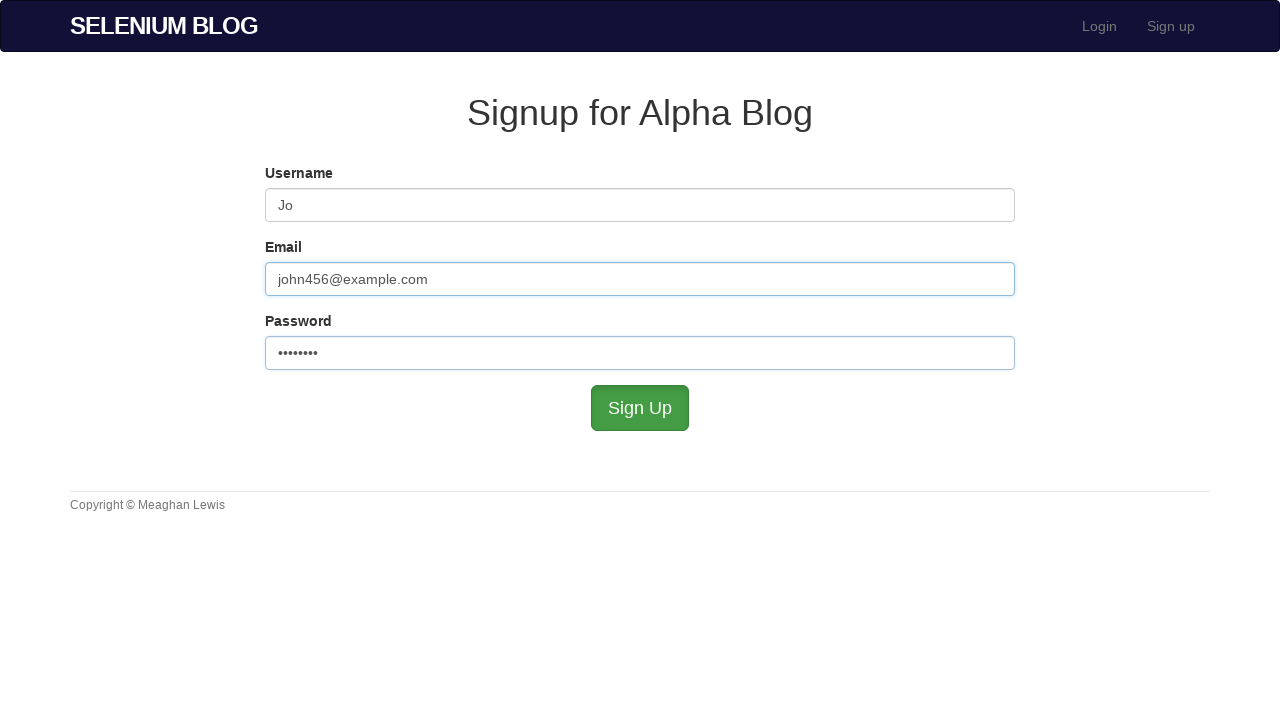

Clicked signup button to submit form with invalid username at (640, 408) on #submit
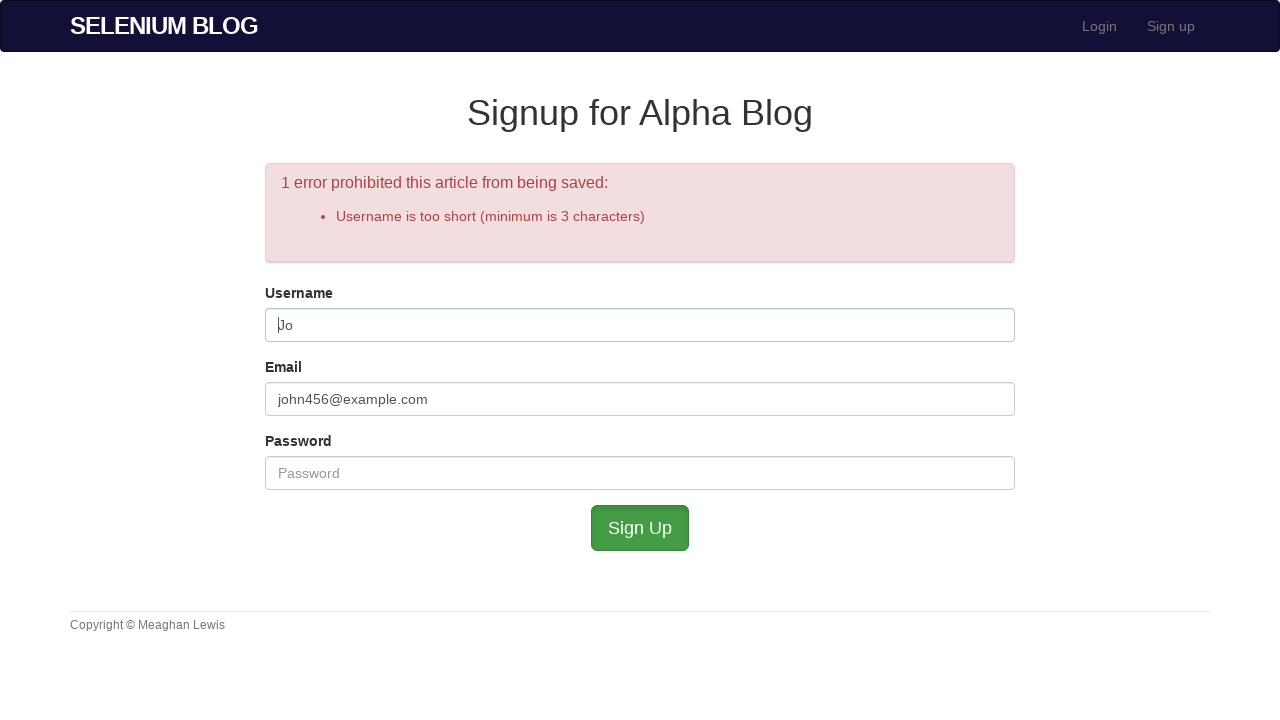

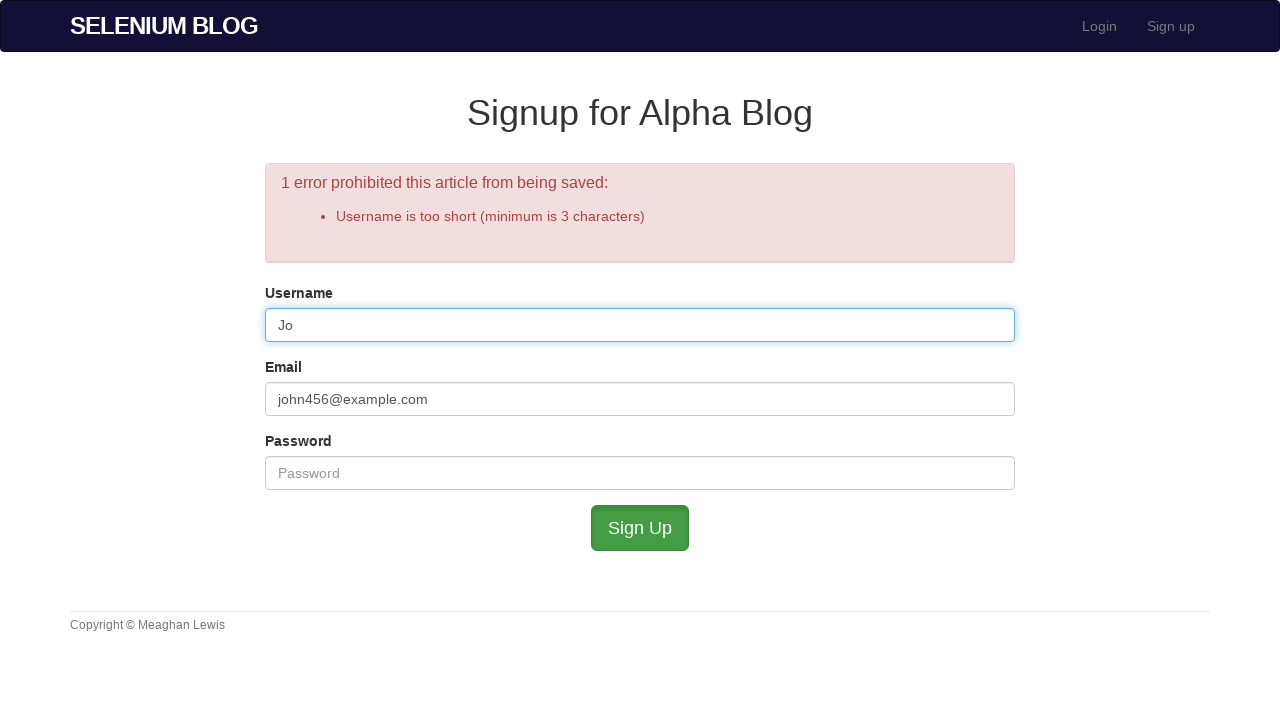